Verifies that the OrangeHRM branding logo is displayed on the login page

Starting URL: https://opensource-demo.orangehrmlive.com/web/index.php/auth/login

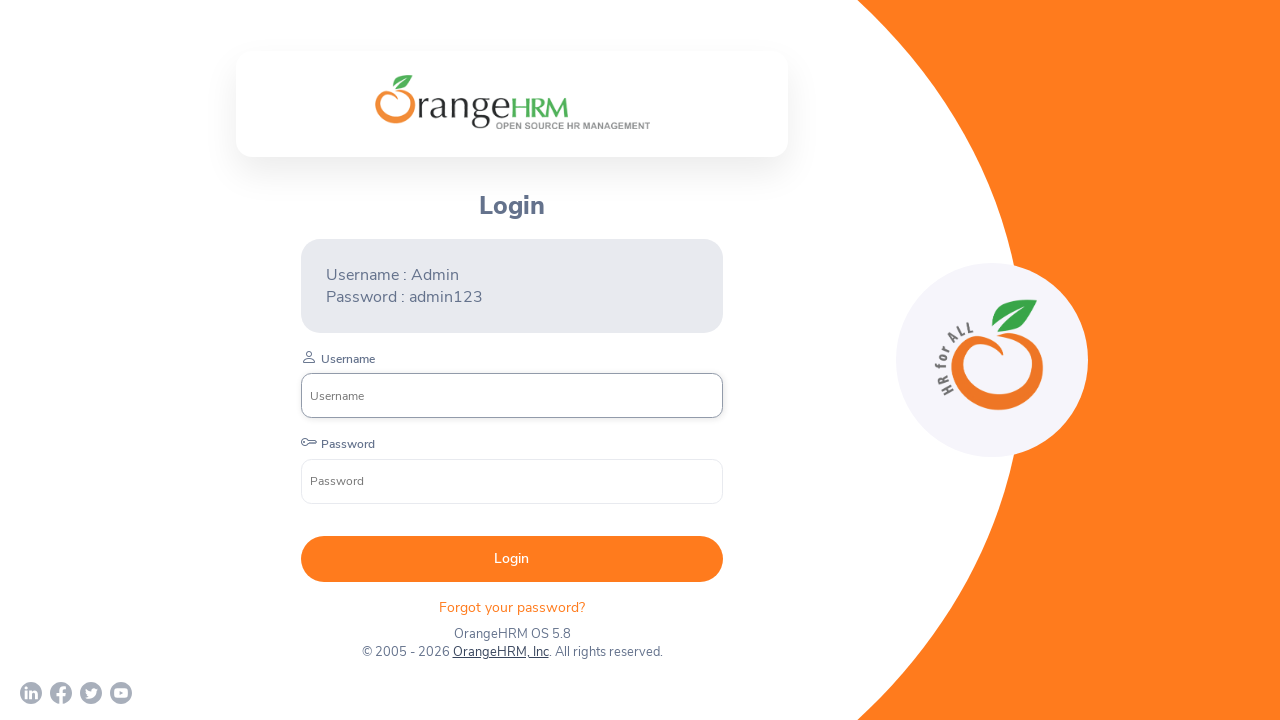

Waited for OrangeHRM branding logo to be present in DOM
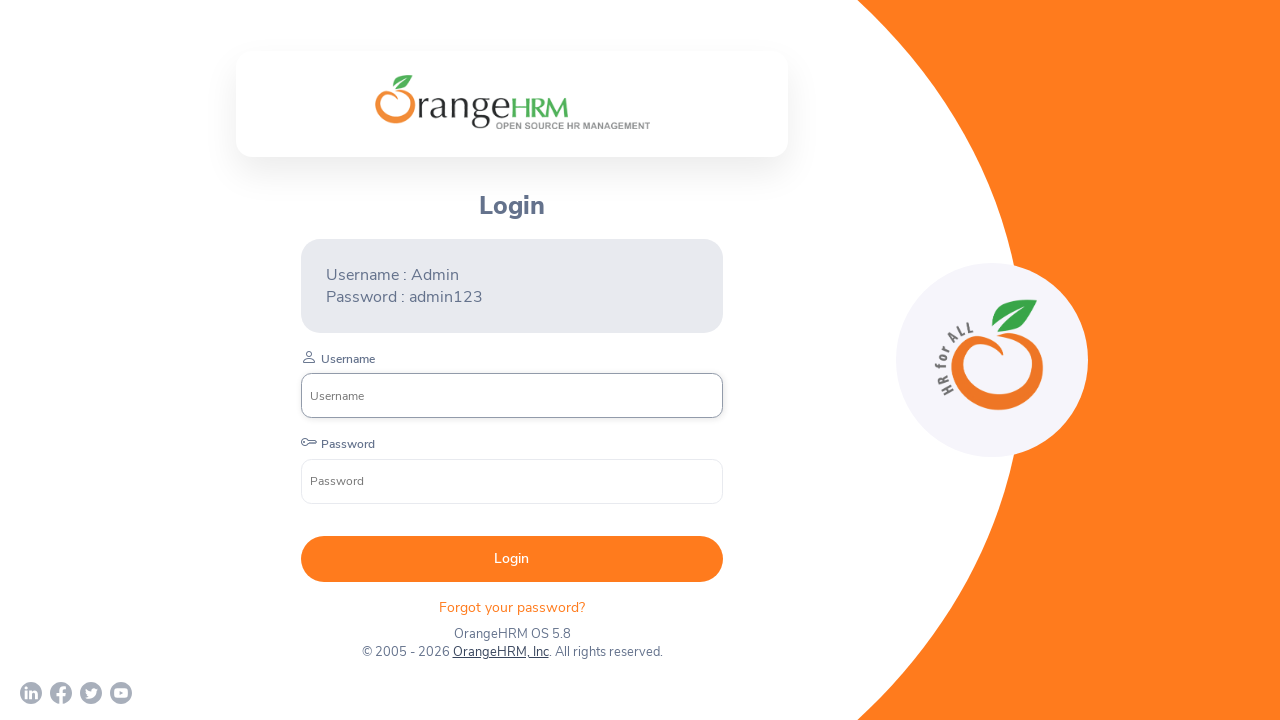

Verified that OrangeHRM branding logo is visible on login page
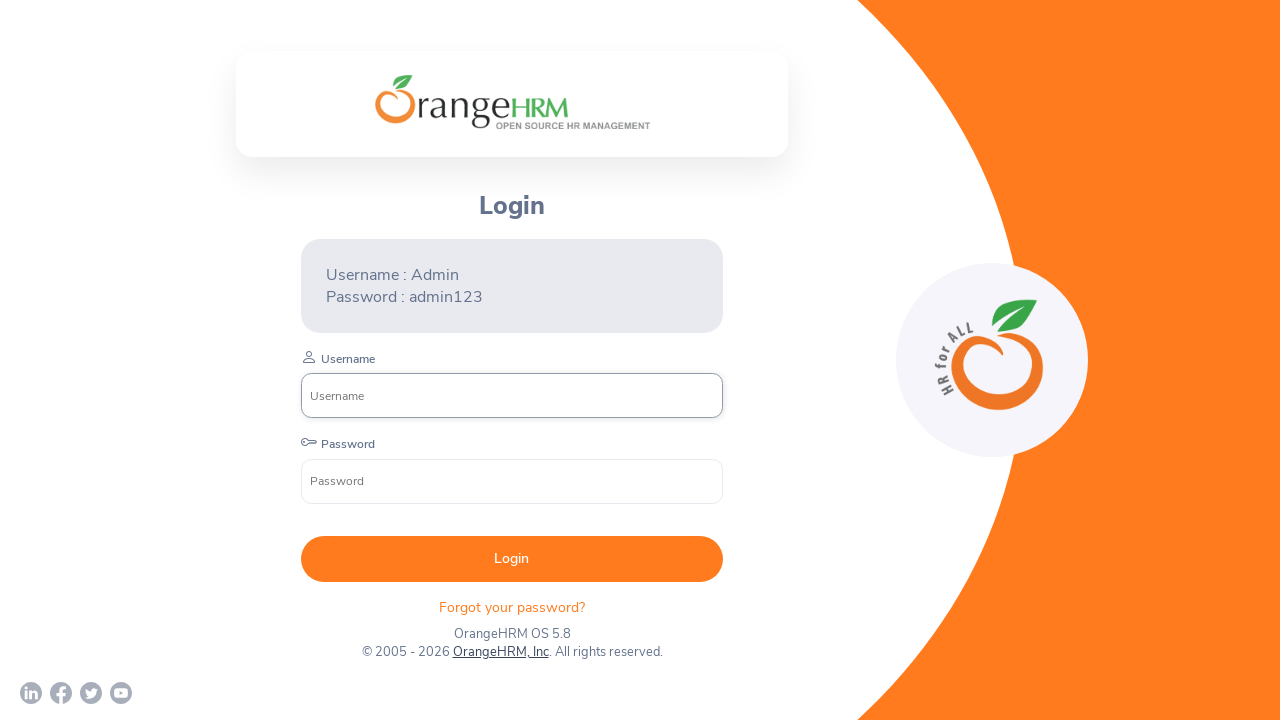

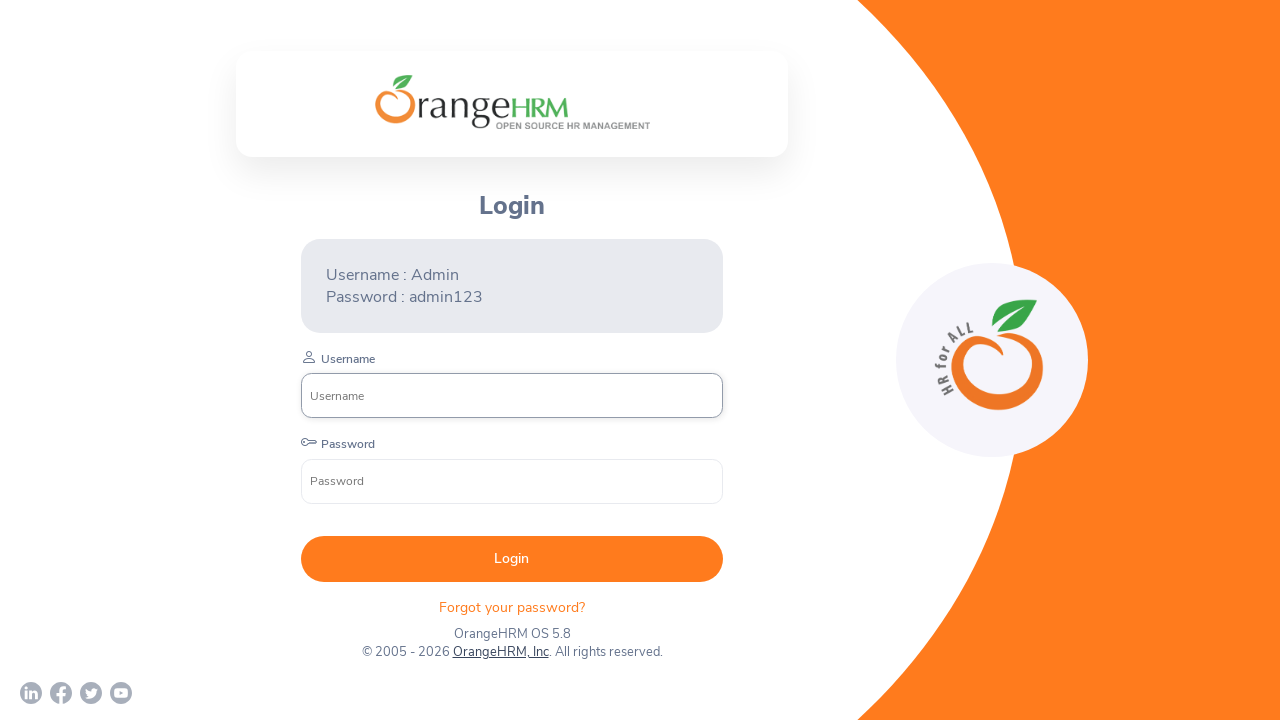